Tests JavaScript alert handling by clicking a button that triggers an alert, verifying the alert text, and accepting the alert

Starting URL: https://demoqa.com/alerts

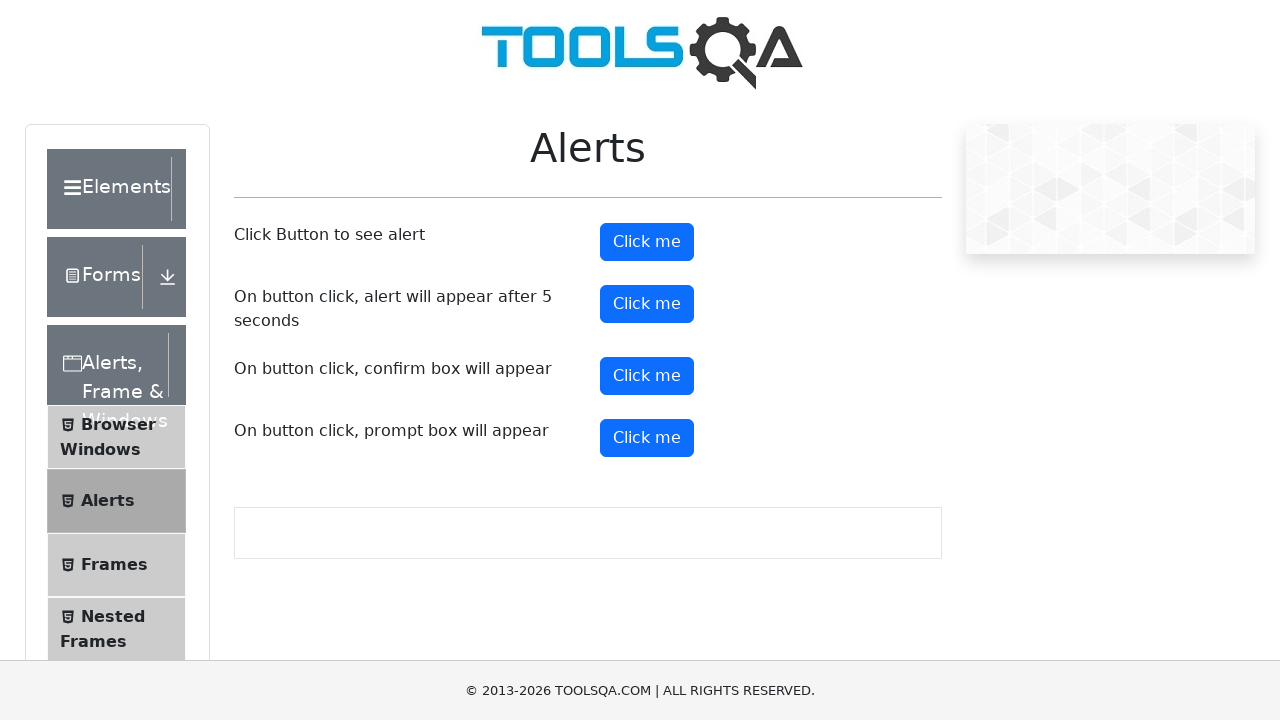

Clicked alert button to trigger JavaScript alert at (647, 242) on xpath=//*[@id="alertButton"]
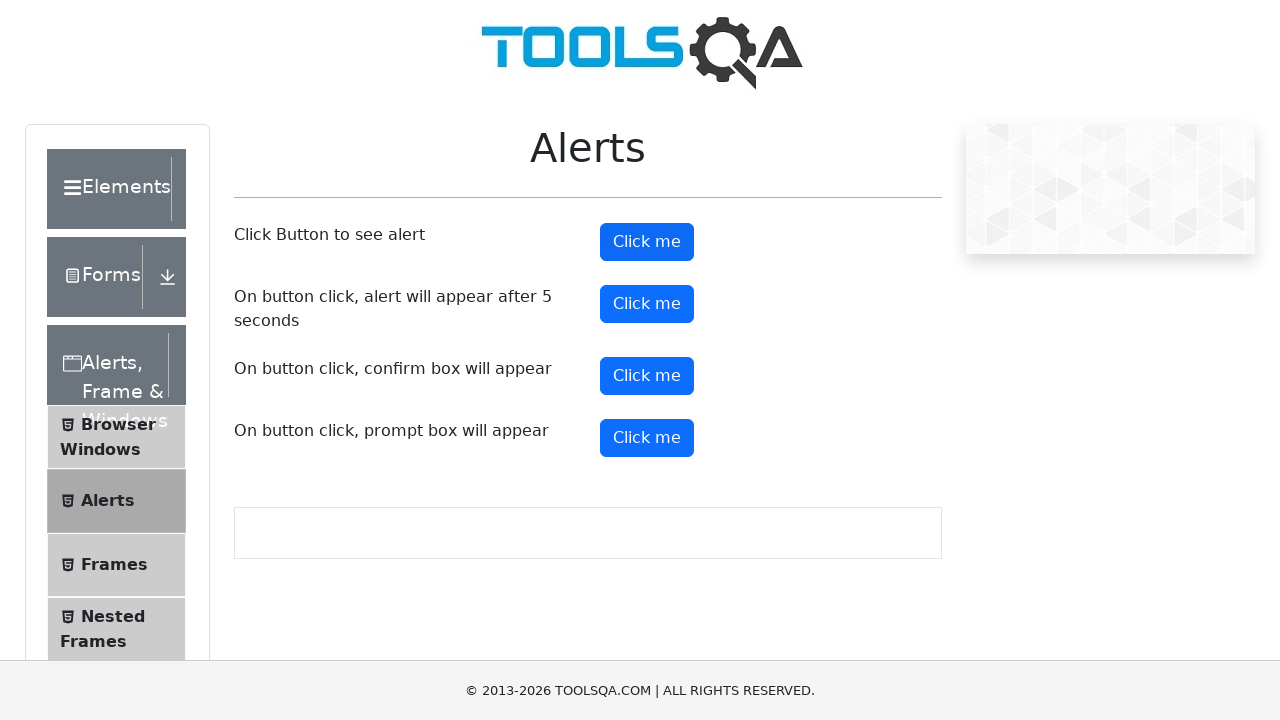

Set up dialog handler to accept alerts
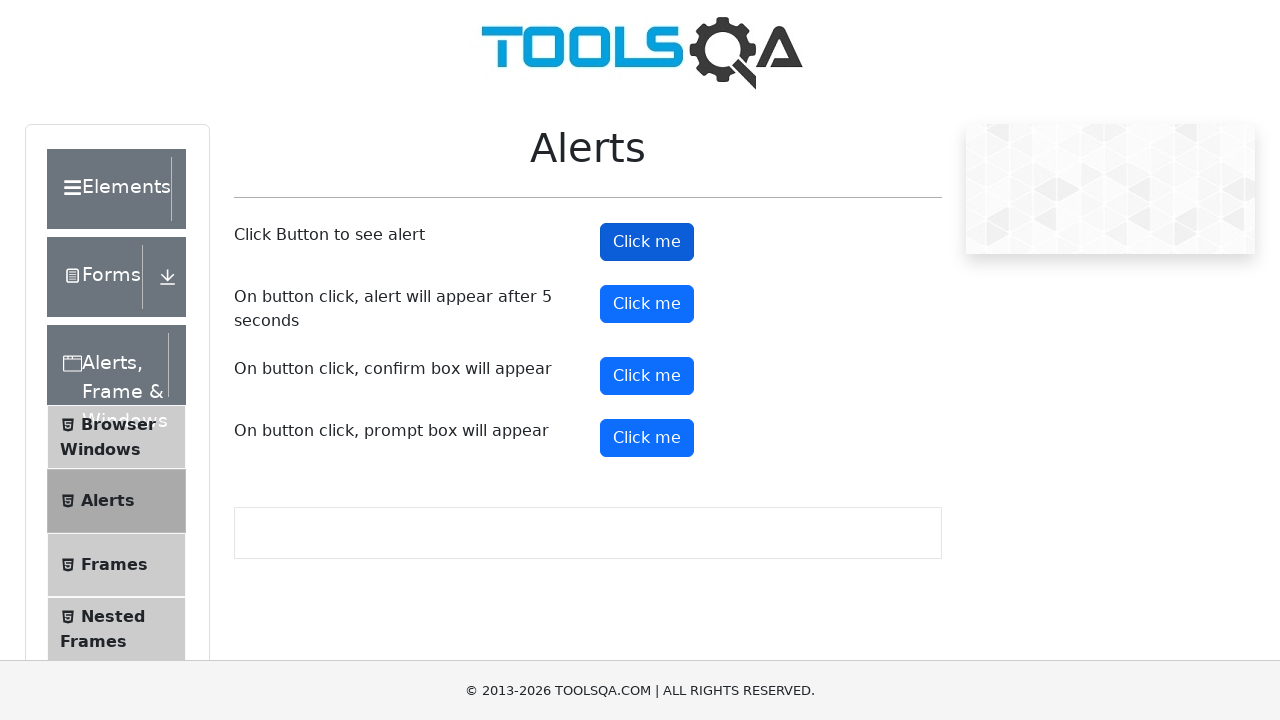

Clicked alert button again to trigger and handle alert at (647, 242) on #alertButton
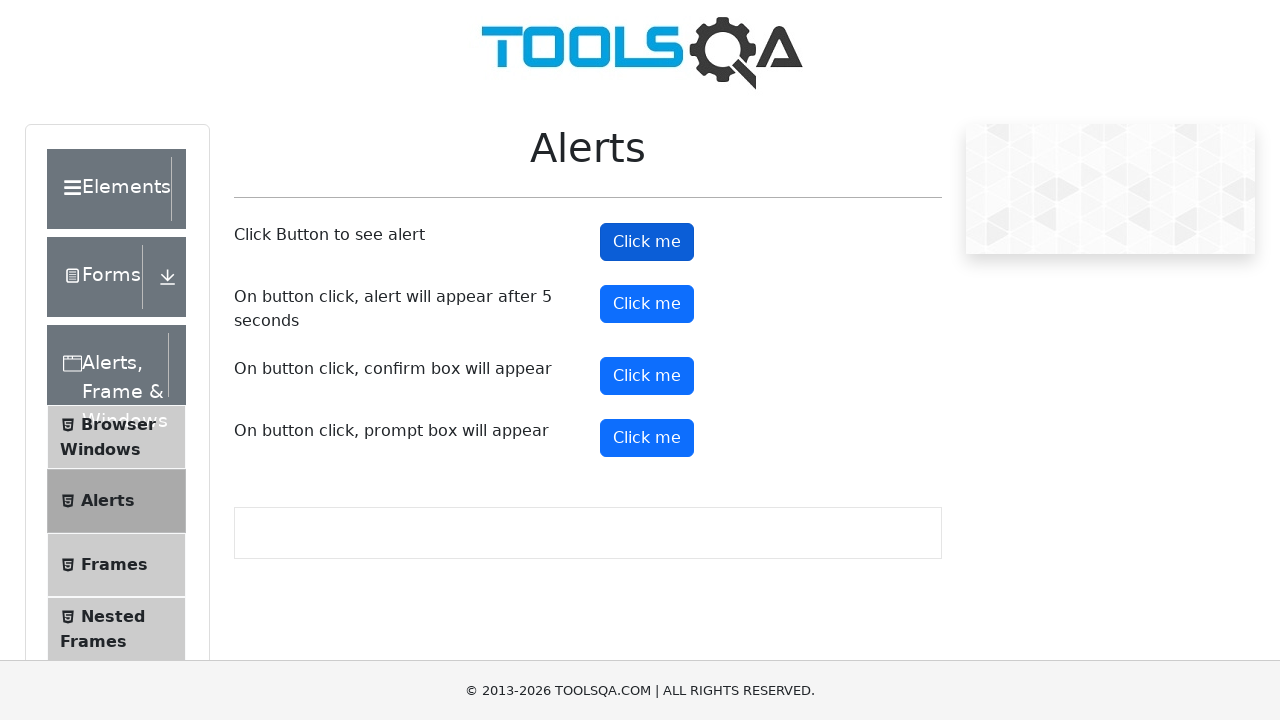

Waited for alert handling to complete
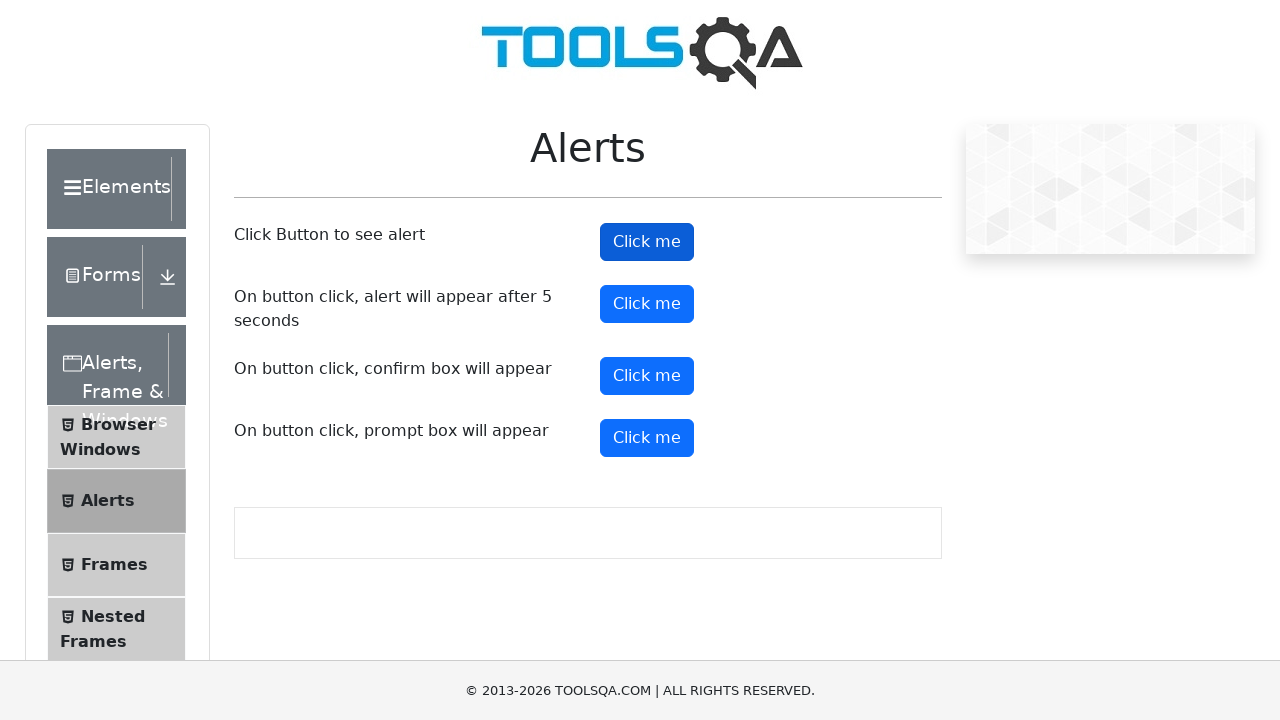

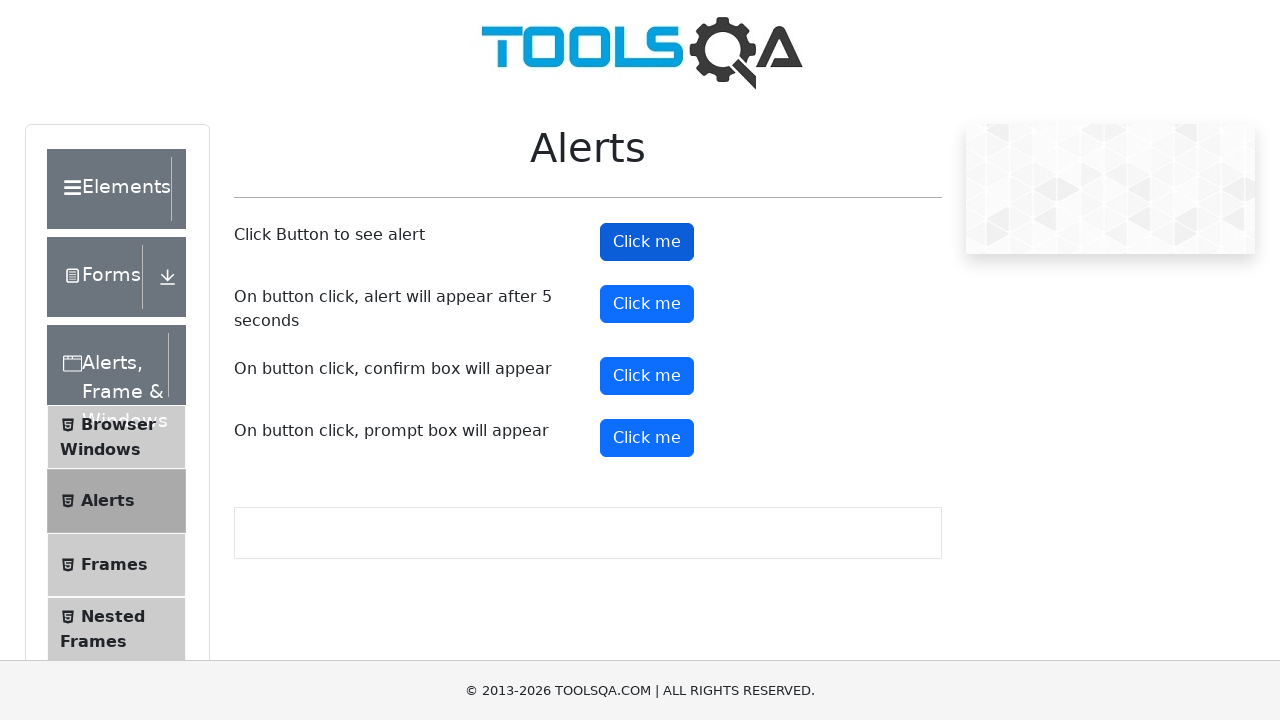